Tests the purchase/order form on DemoBlaze by navigating to the cart, opening the place order modal, filling in form fields with test credentials, and submitting the order.

Starting URL: https://www.demoblaze.com/index.html

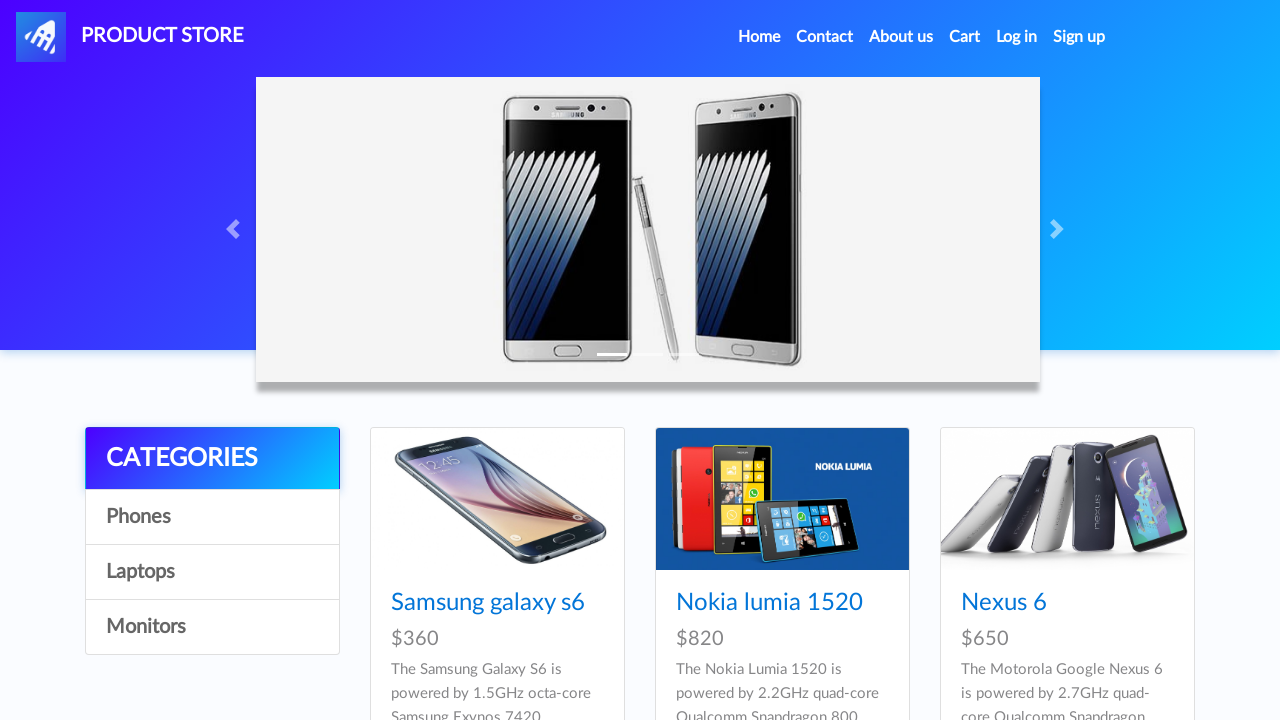

Clicked on cart link at (965, 37) on #cartur
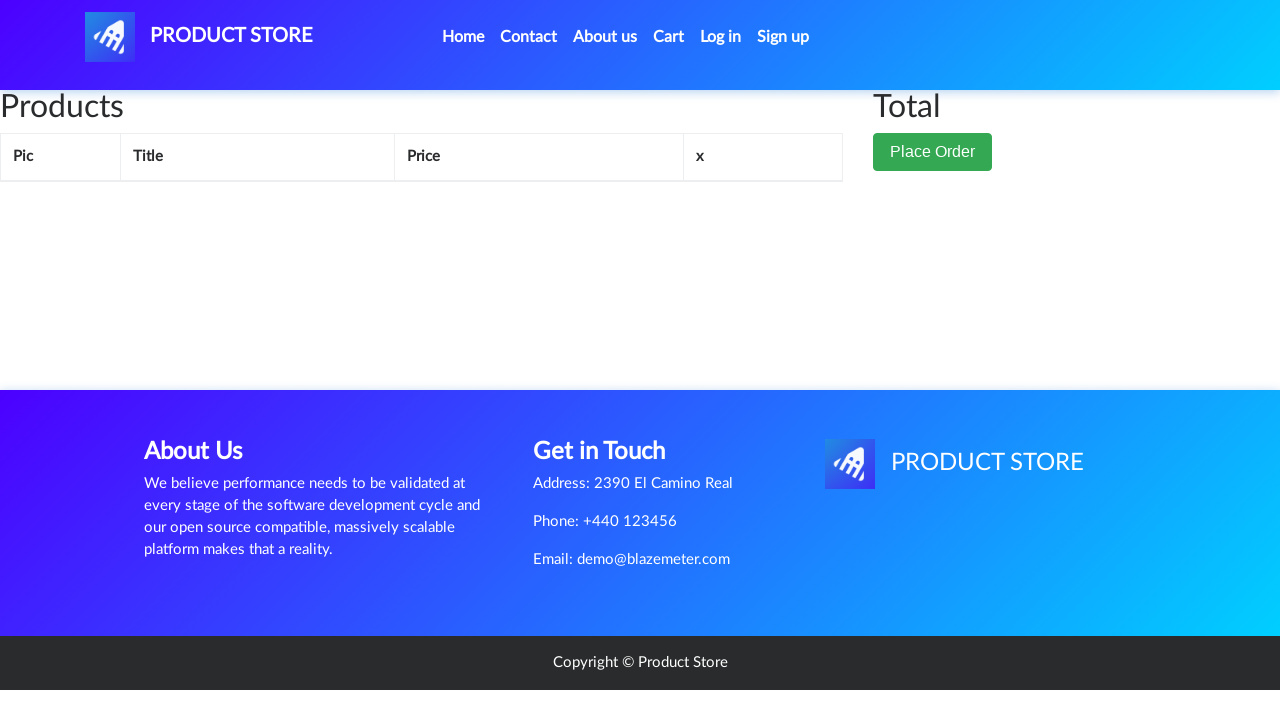

Waited for cart page to load
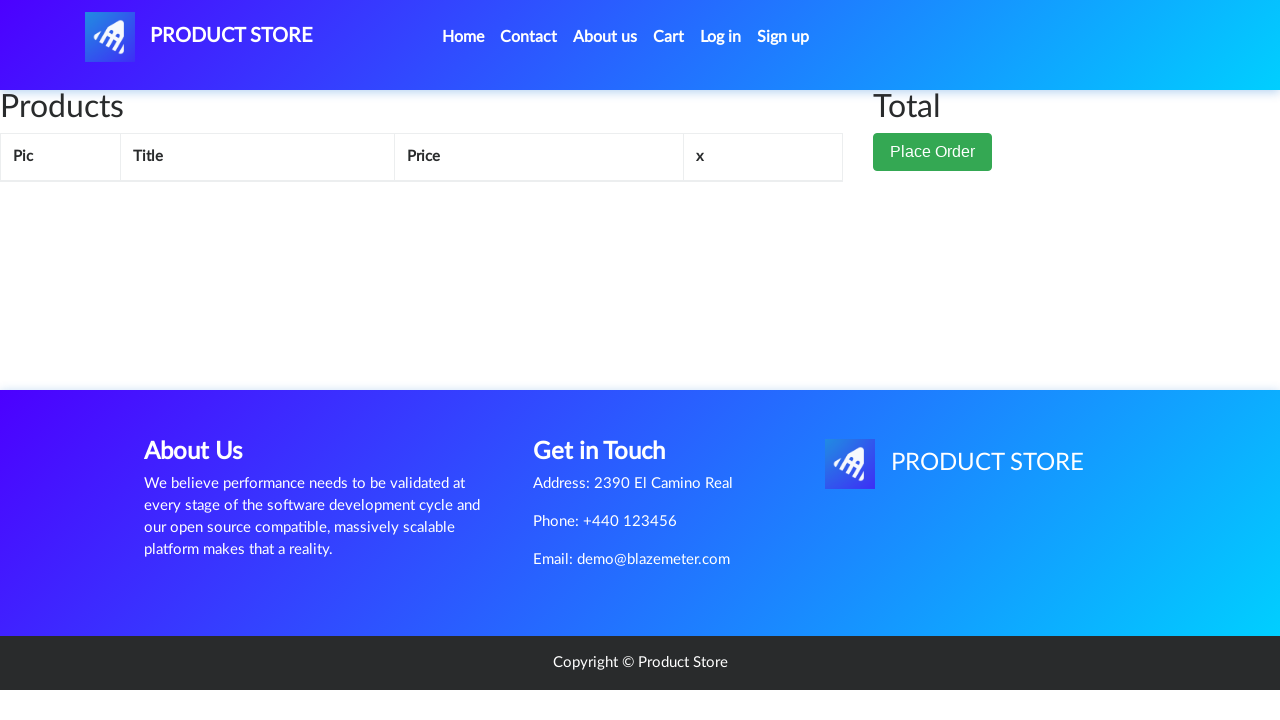

Clicked place order button at (933, 152) on xpath=/html/body/div[6]/div/div[2]/button
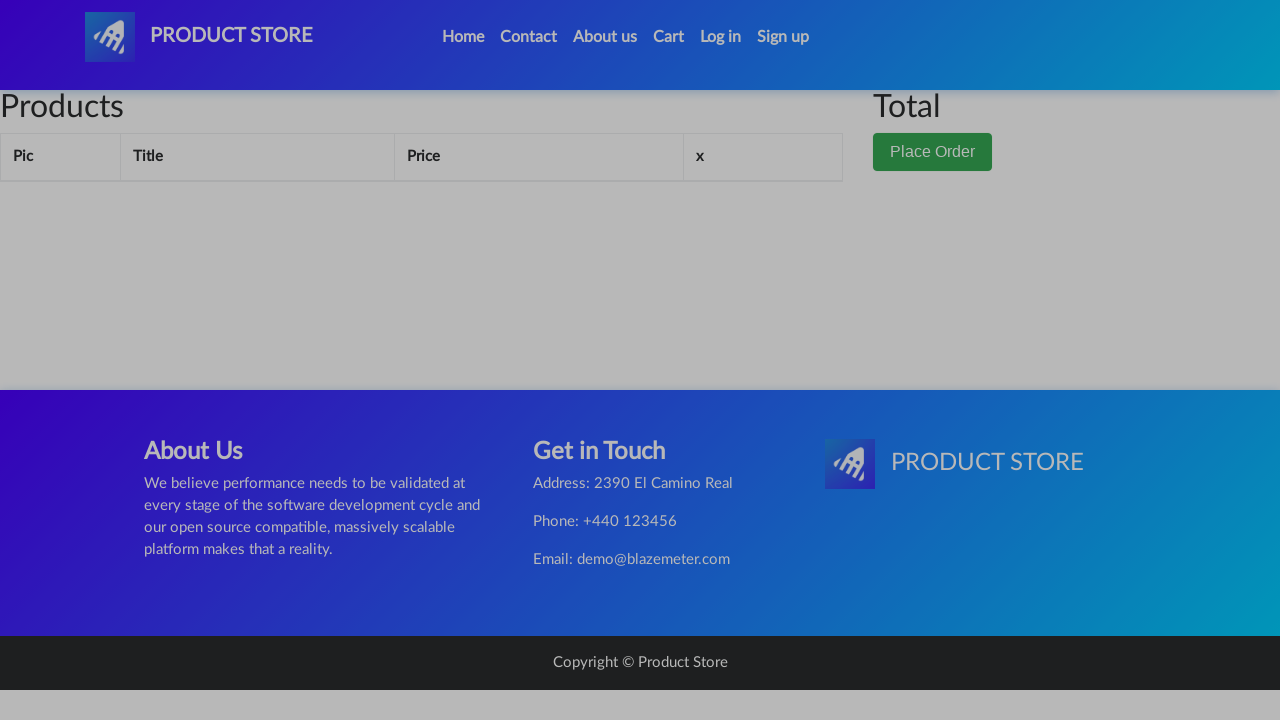

Order modal appeared
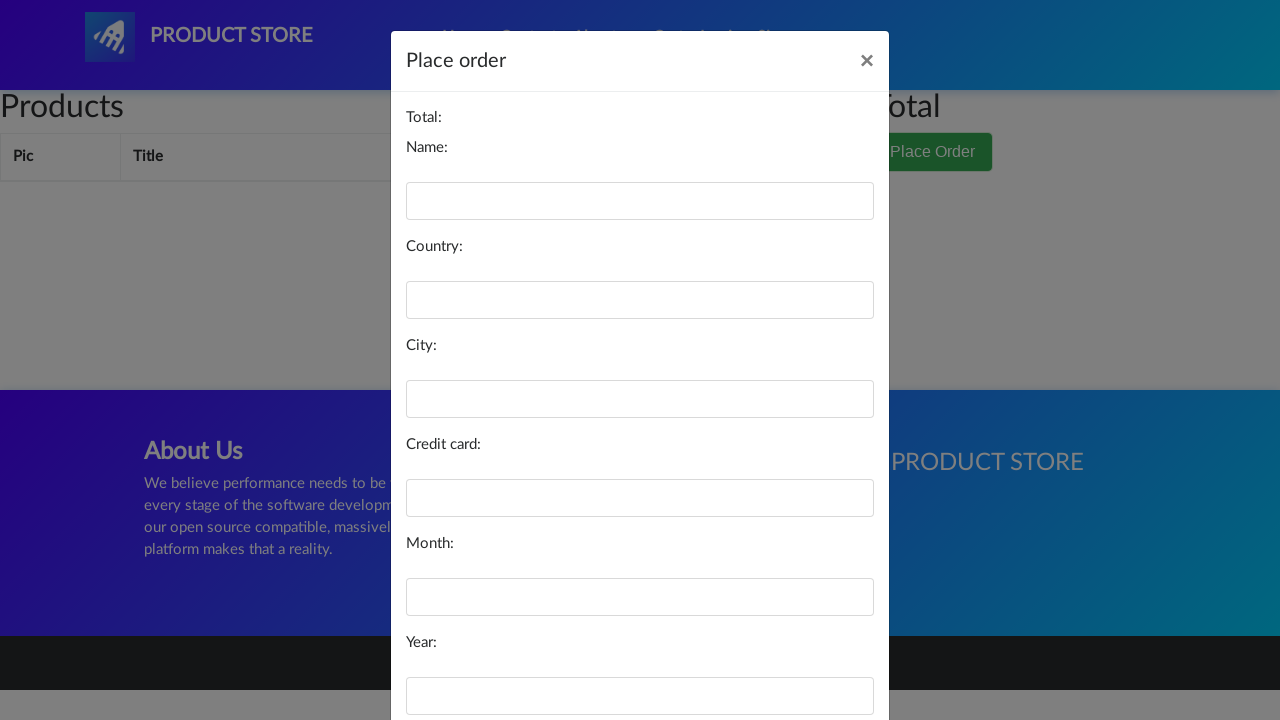

Waited for order modal to fully load
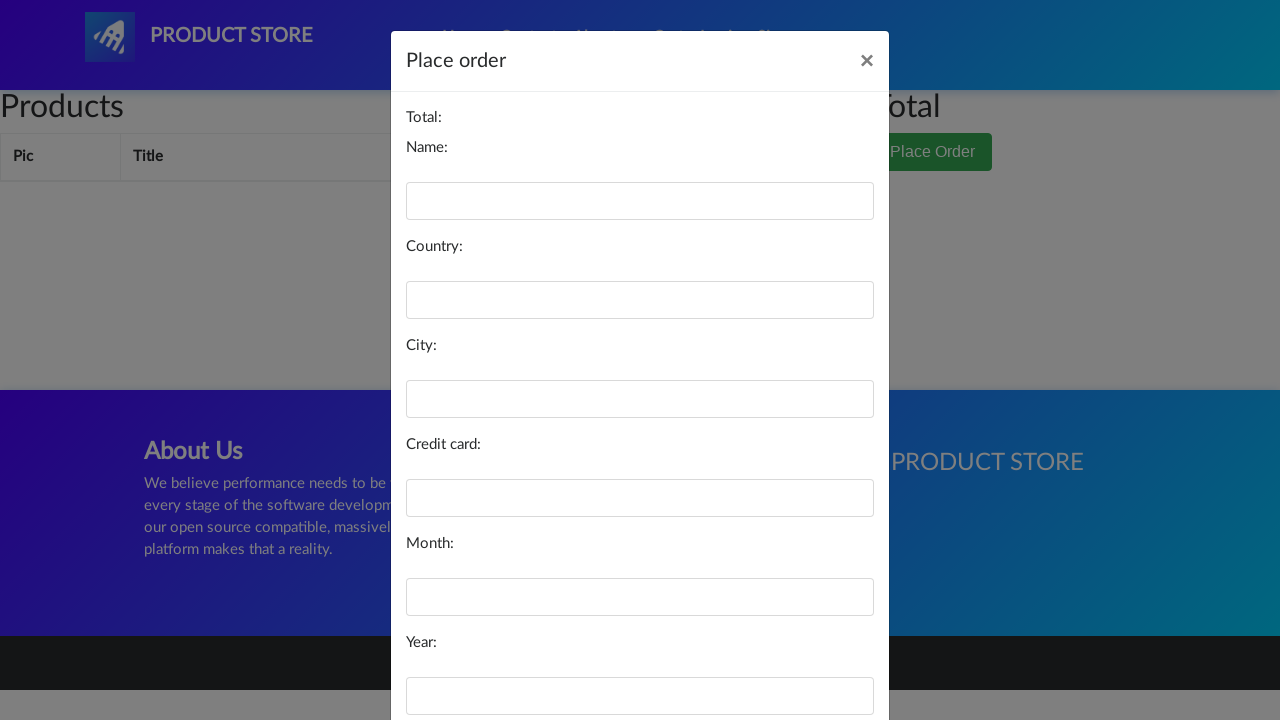

Filled in name field with 'Test User' on #name
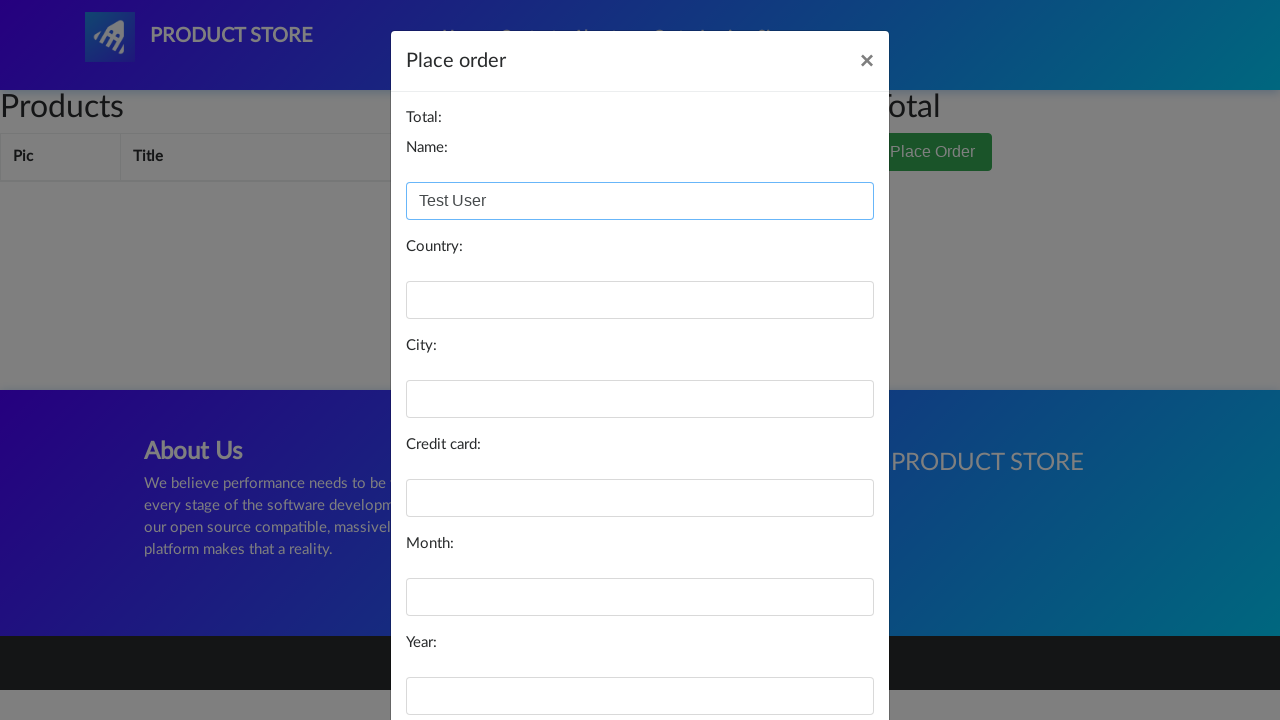

Filled in country field with 'Wrong Country' on #country
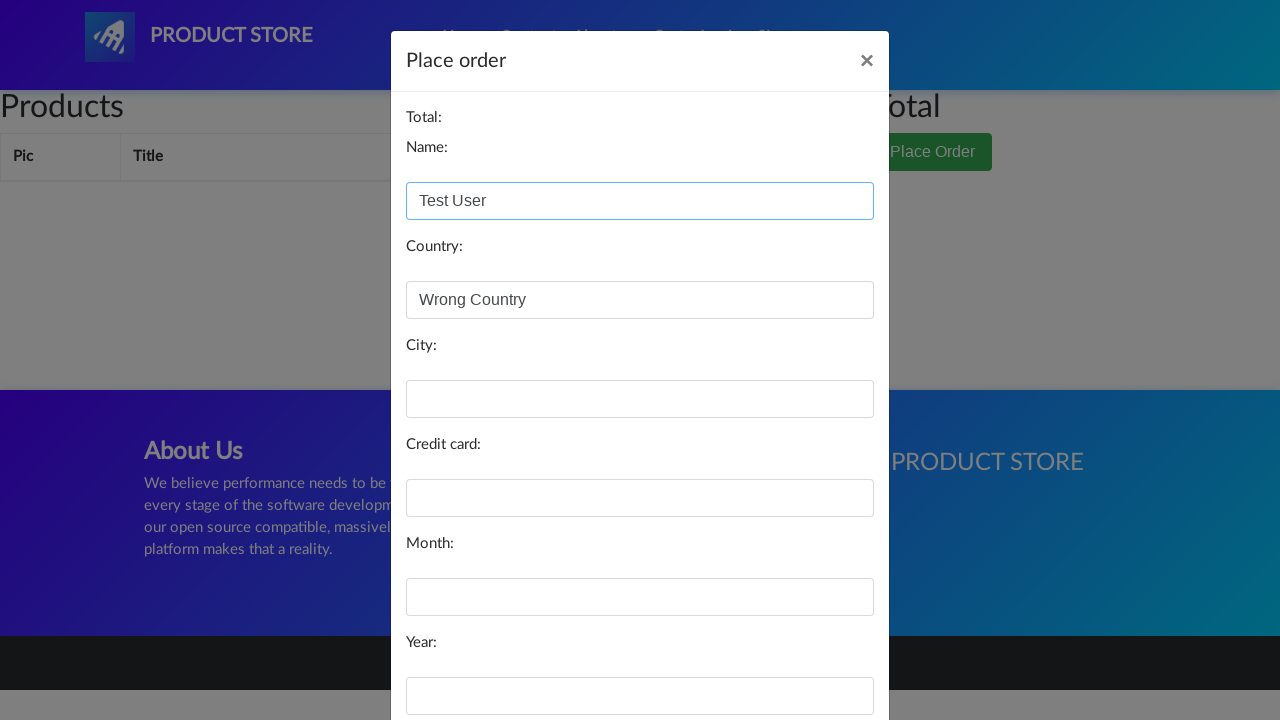

Filled in city field with 'Wrong City' on #city
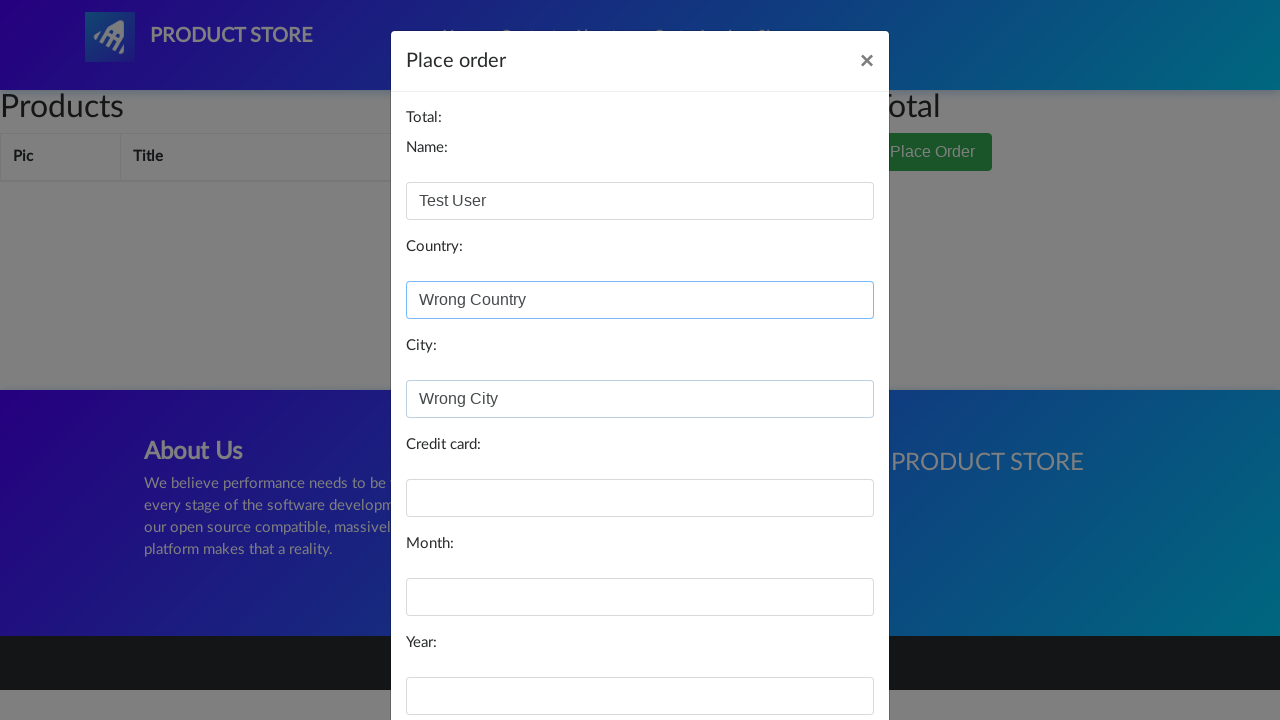

Filled in credit card field with '1234567890123456' on #card
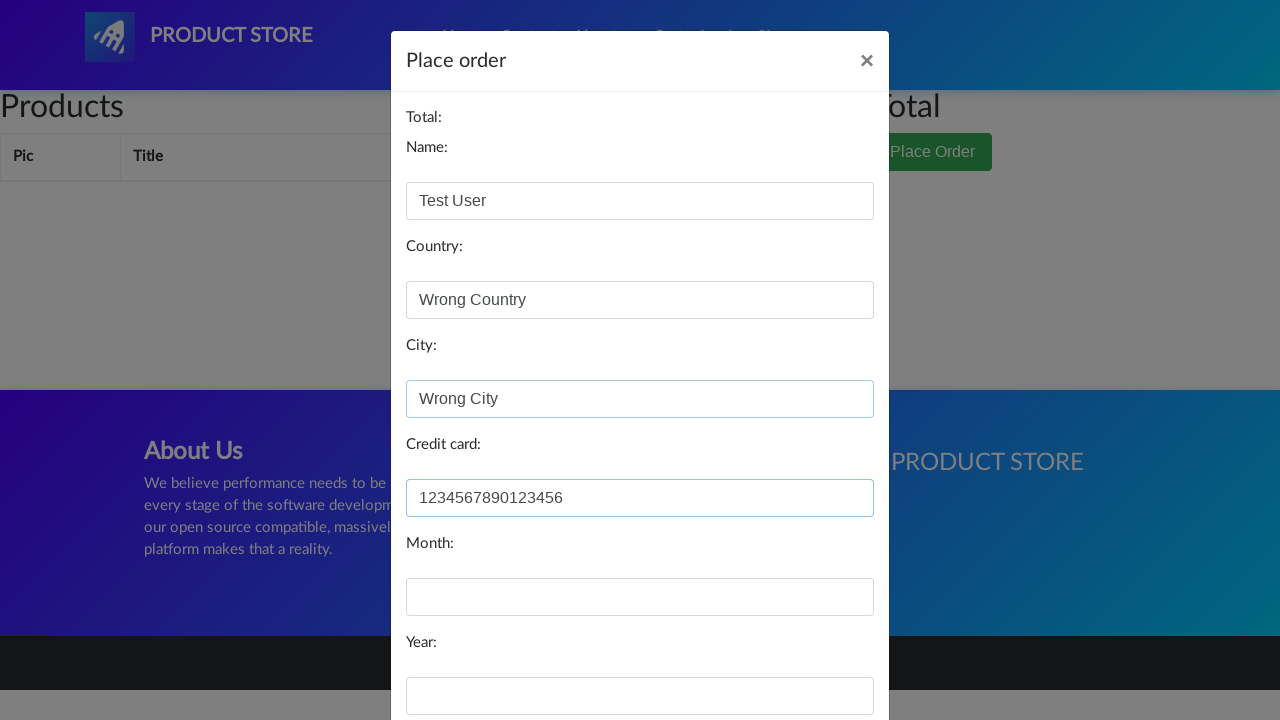

Filled in month field with '13' on #month
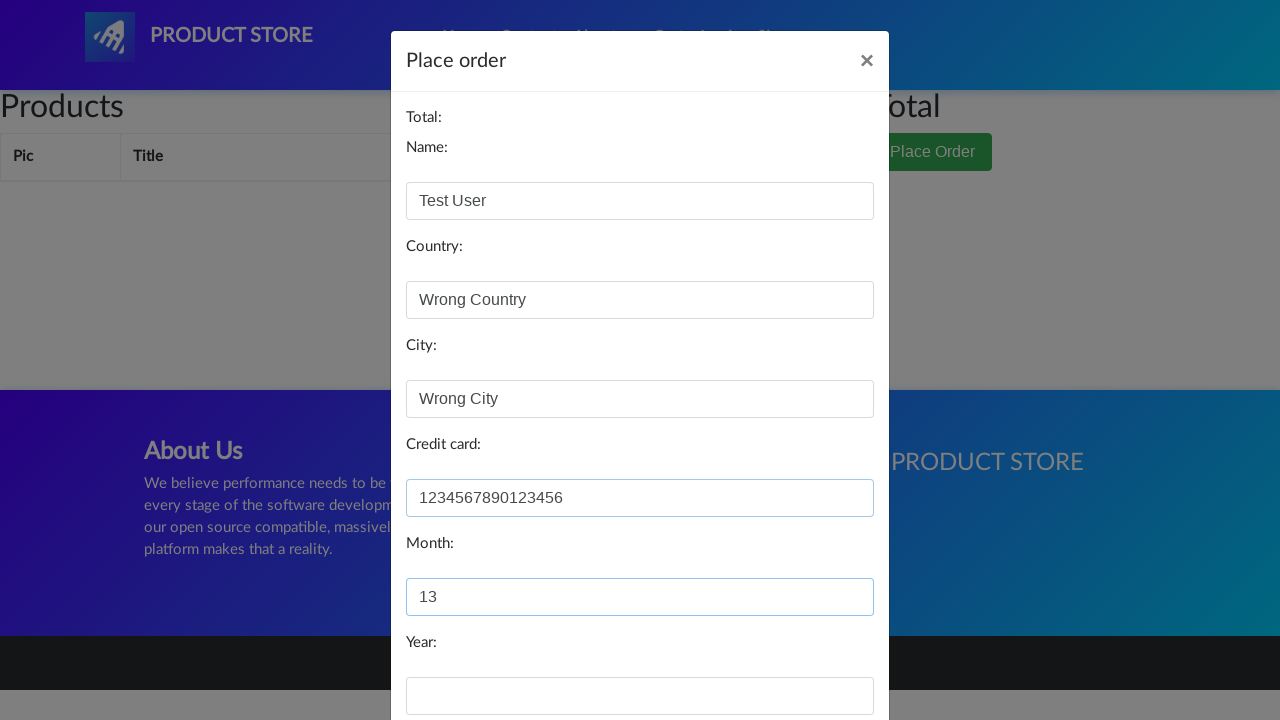

Filled in year field with '2022' on #year
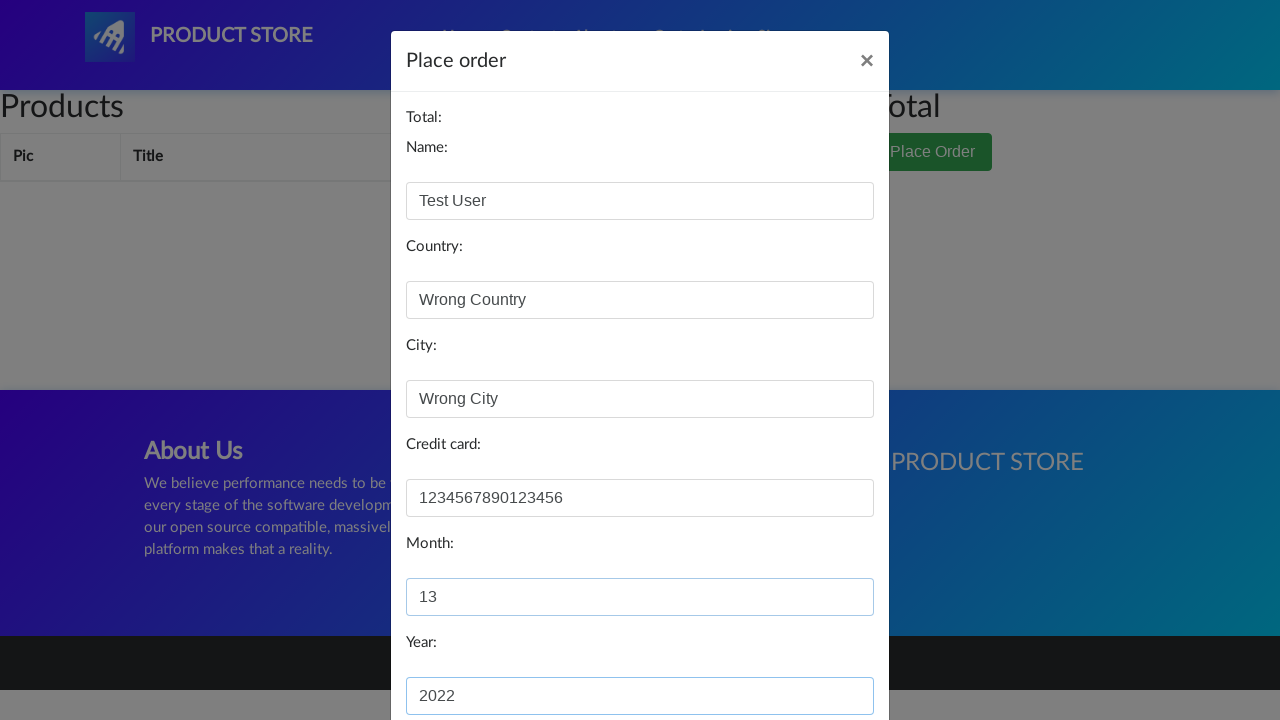

Clicked purchase submit button at (823, 655) on #orderModal > div > div > div.modal-footer > button.btn.btn-primary
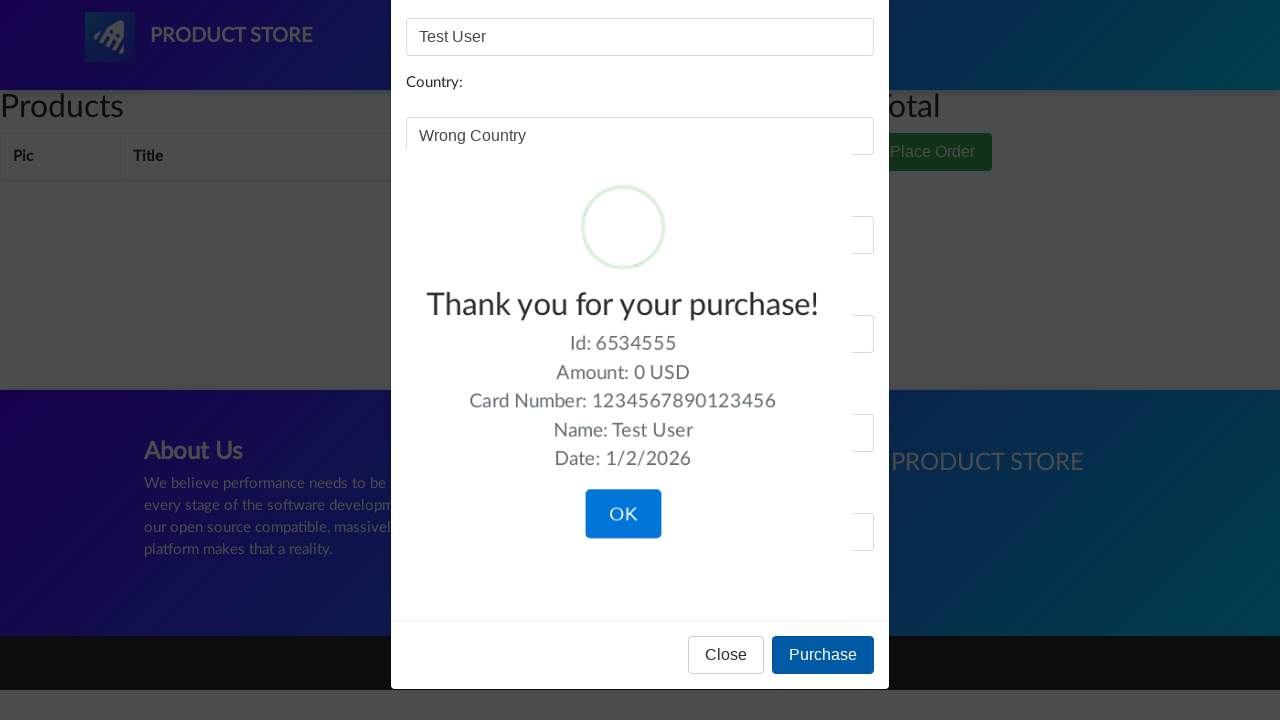

Waited for order submission response
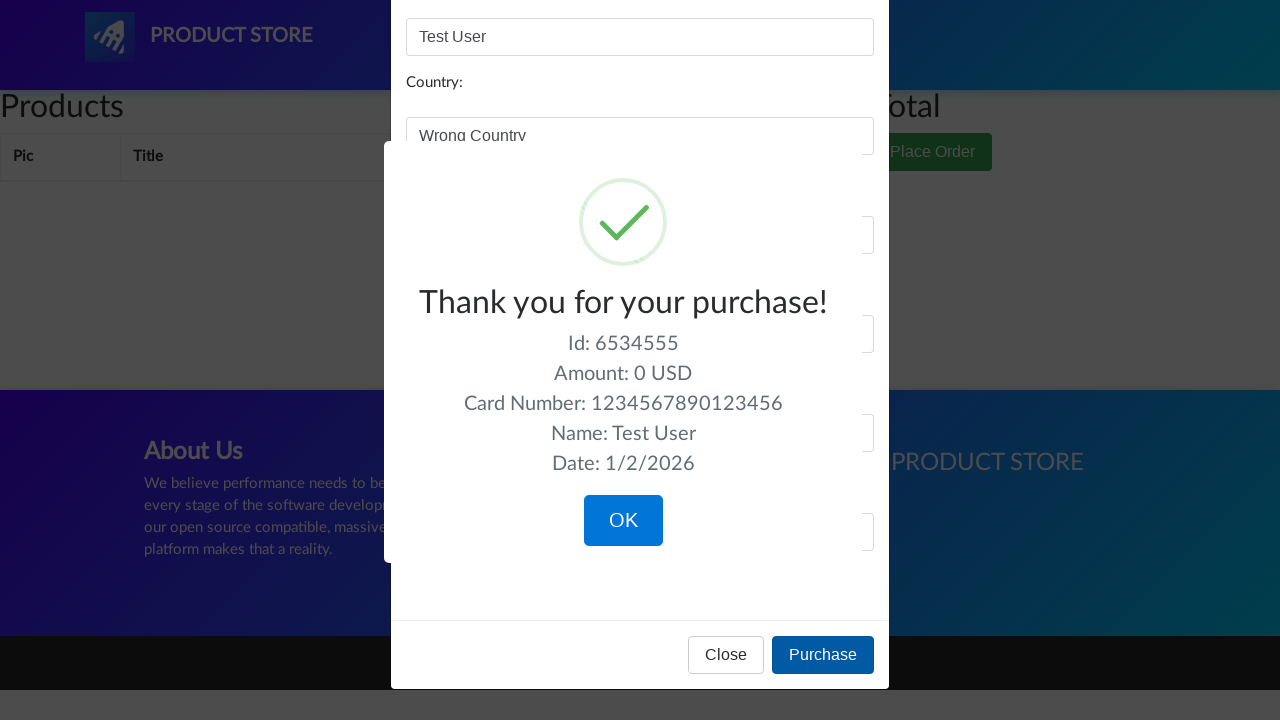

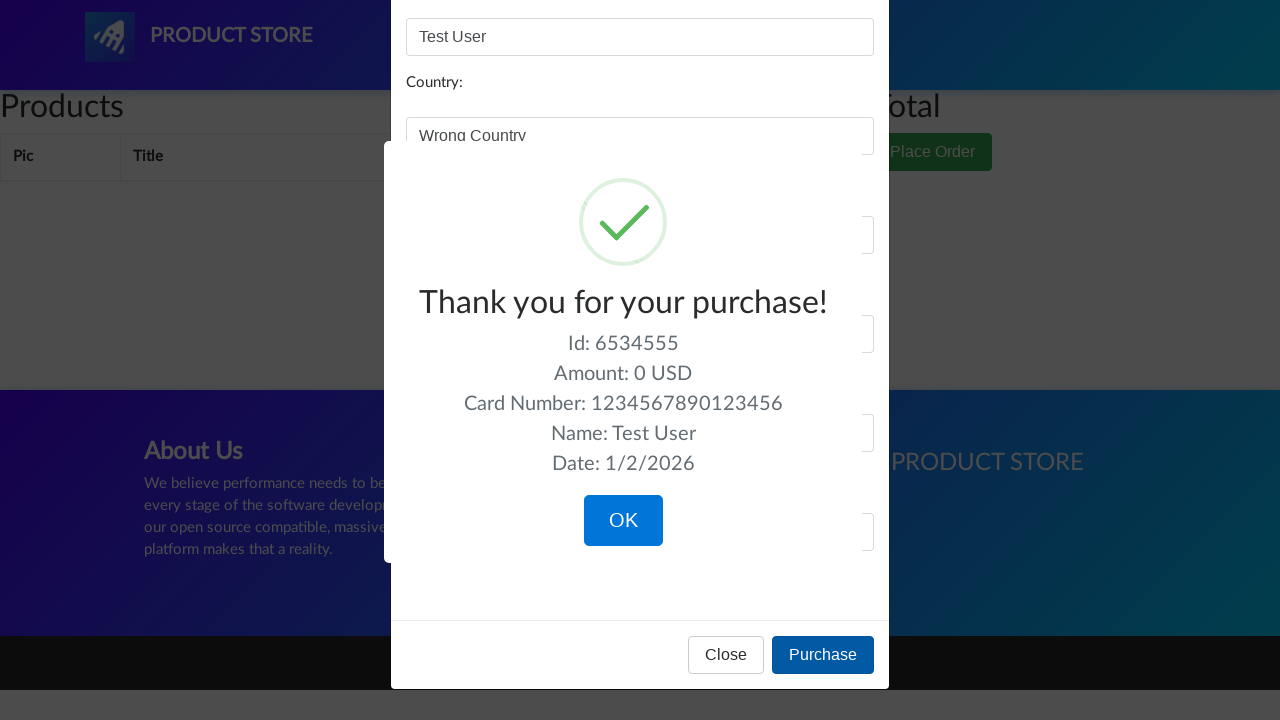